Tests hover functionality by hovering over a figure element and then clicking on a revealed user profile link

Starting URL: http://the-internet.herokuapp.com/hovers

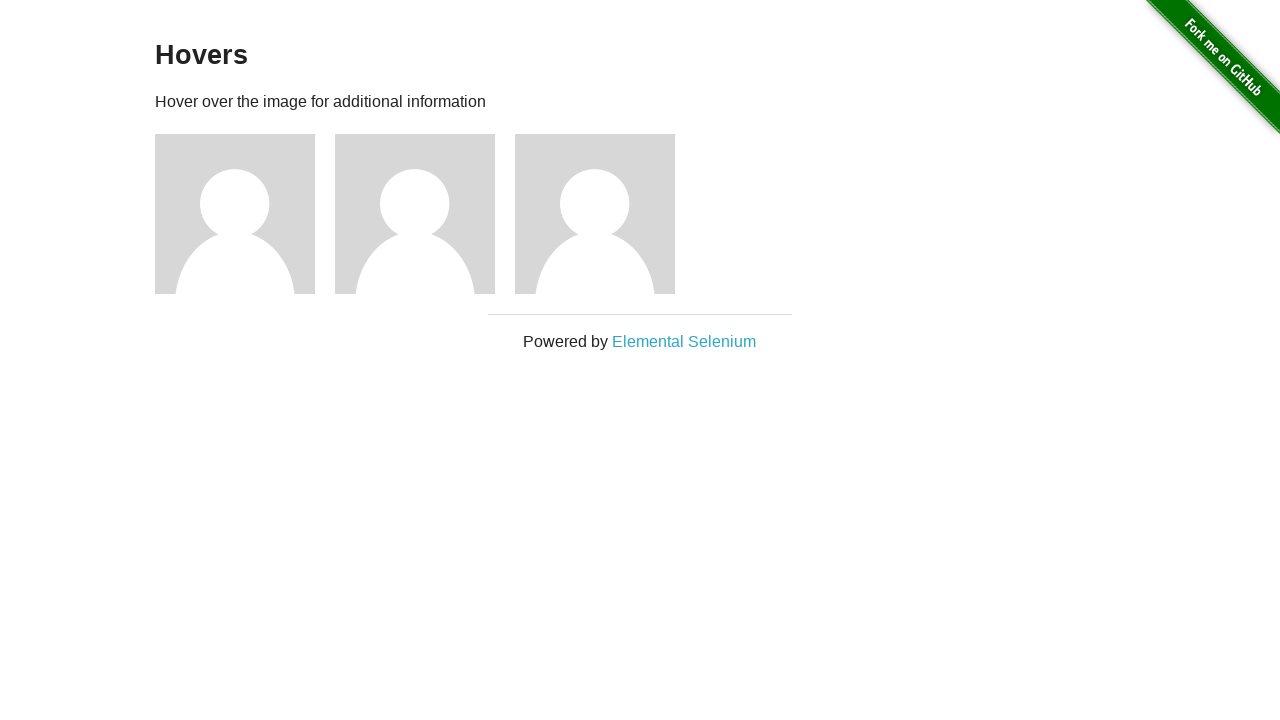

Waited for figure elements to be visible
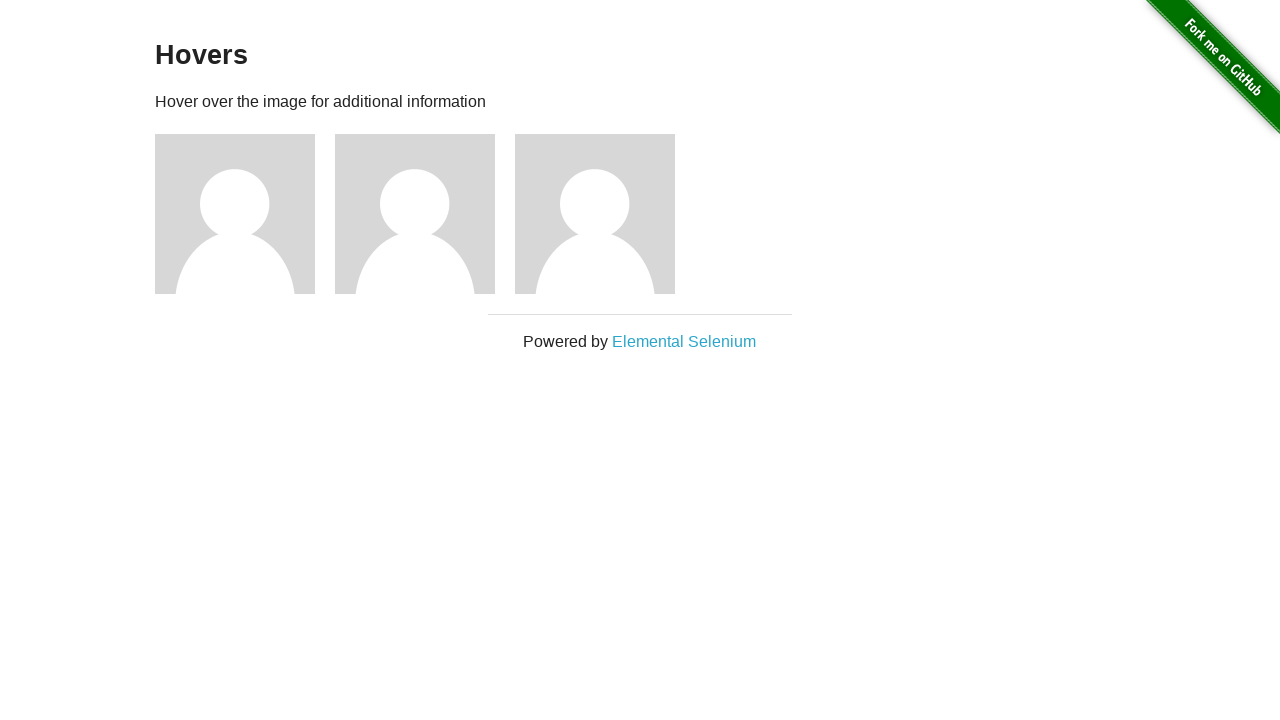

Located the first figure element
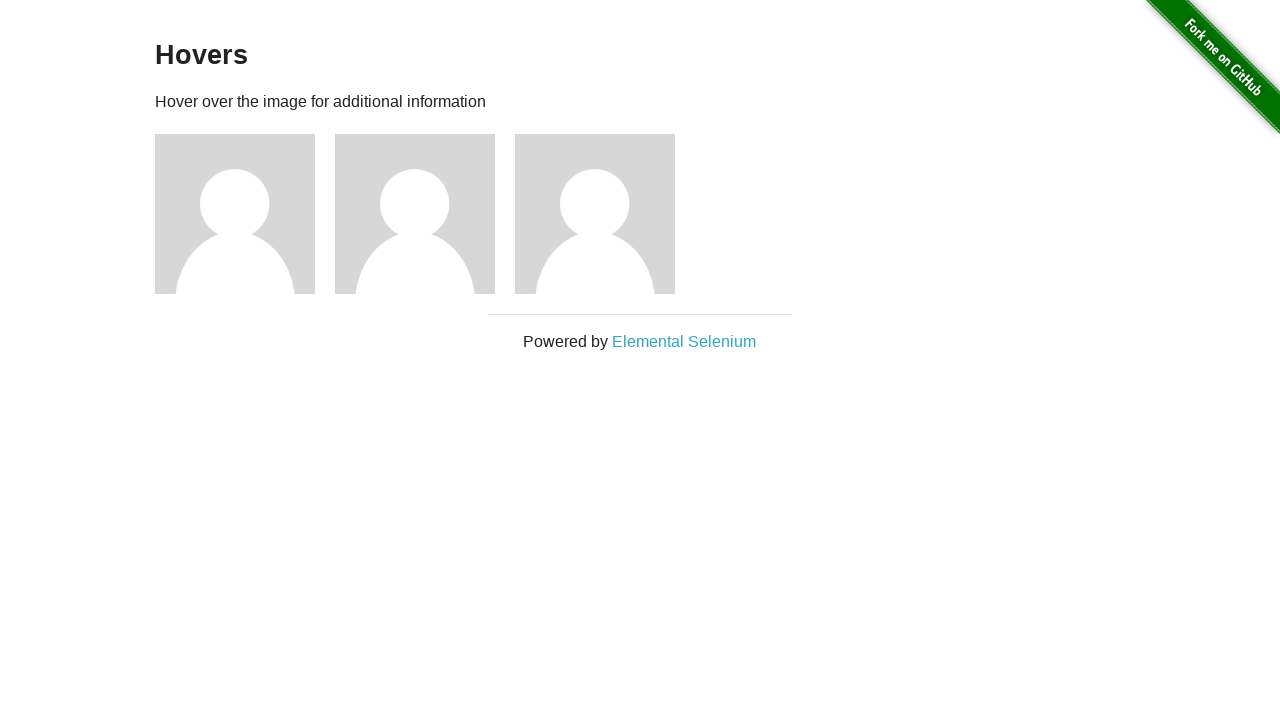

Hovered over the first figure element to reveal user profile link at (245, 214) on .figure >> nth=0
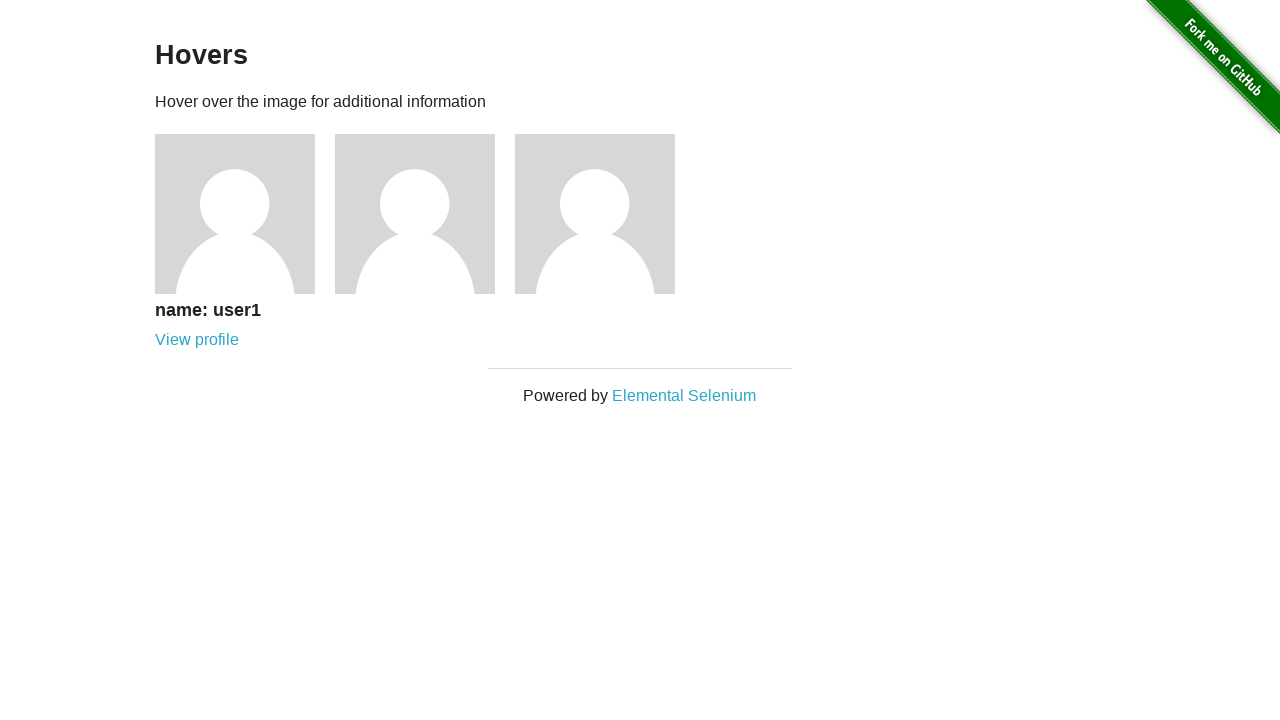

Clicked on the revealed user profile link at (197, 340) on a[href='/users/1']
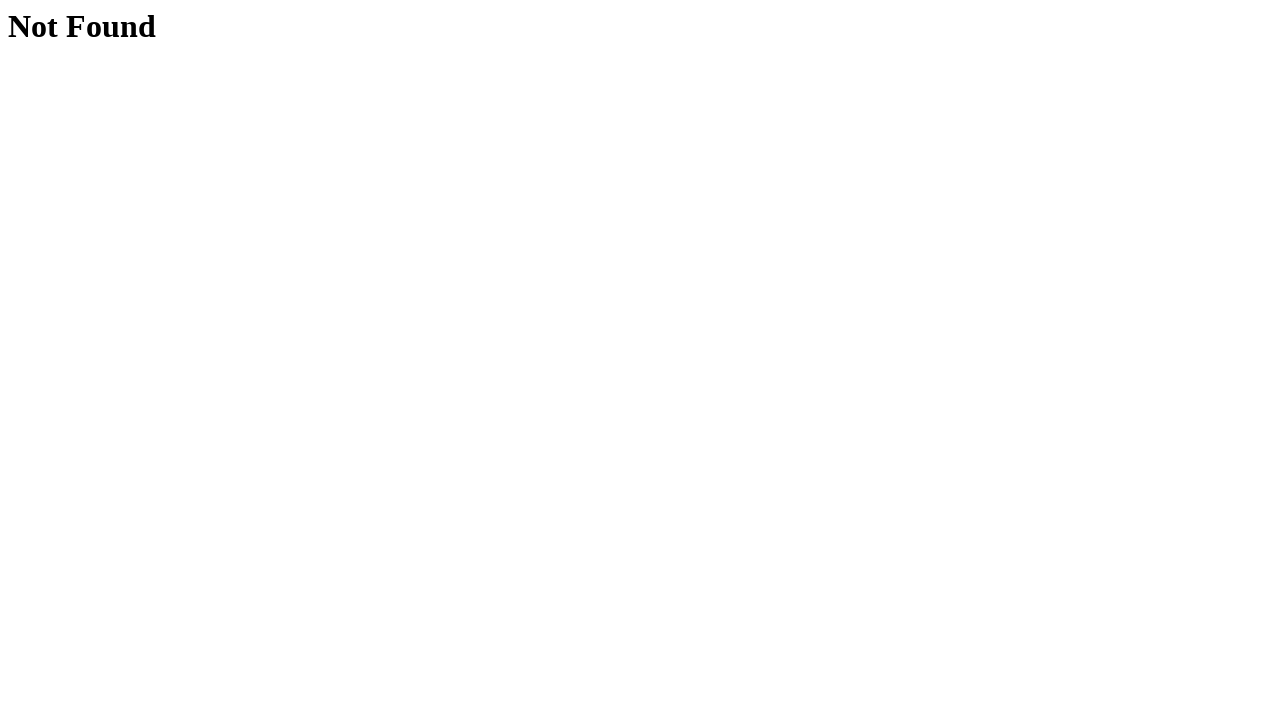

Navigation completed and network idle
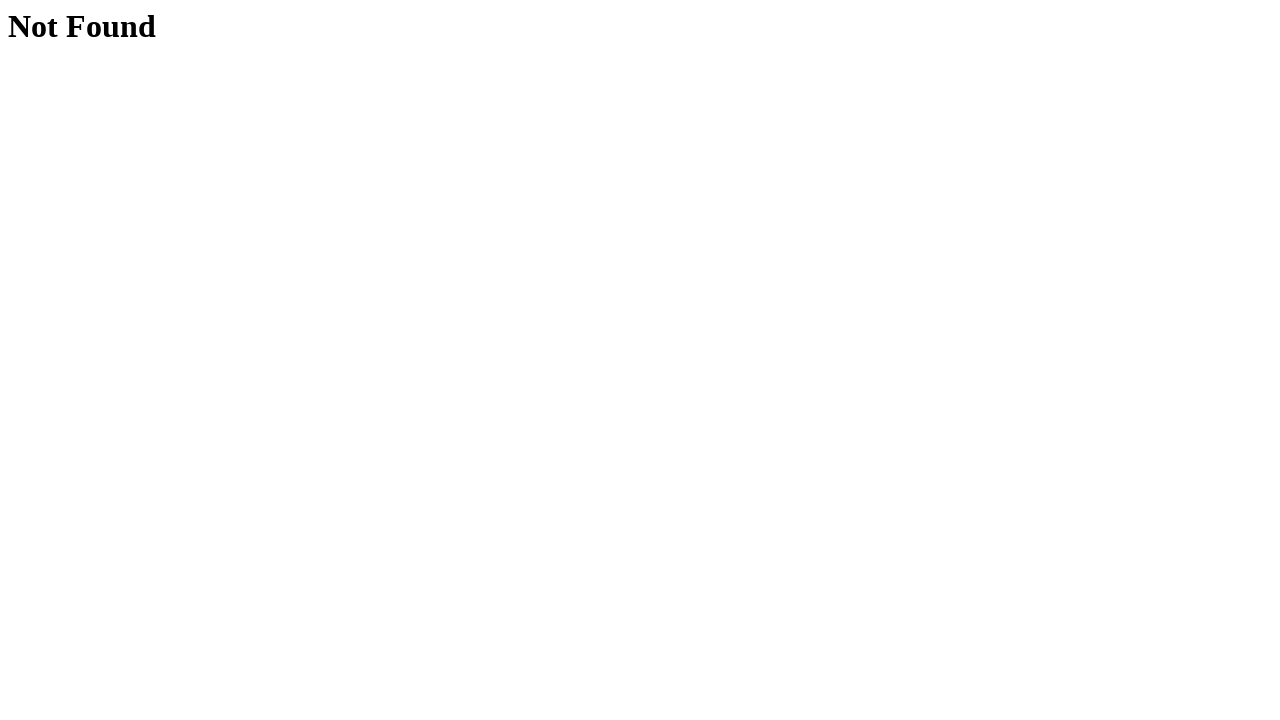

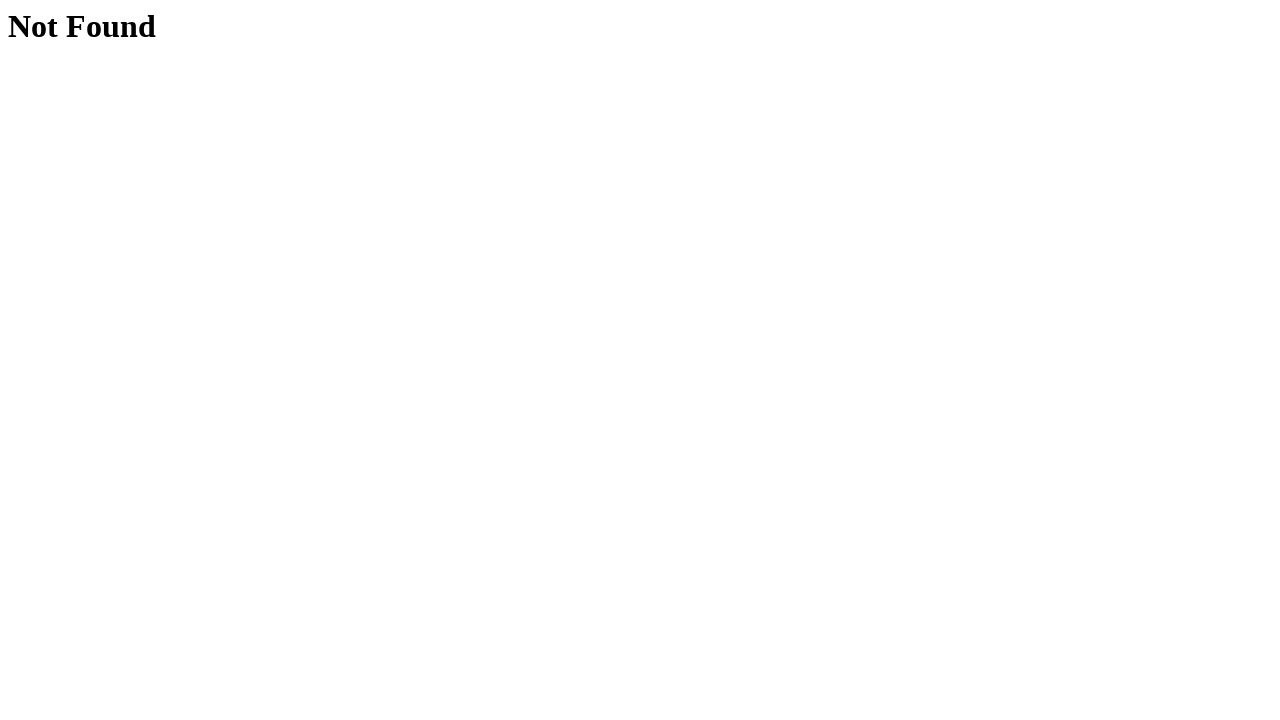